Tests JavaScript alert handling by clicking the first button, accepting the alert, and verifying the success message is displayed

Starting URL: https://the-internet.herokuapp.com/javascript_alerts

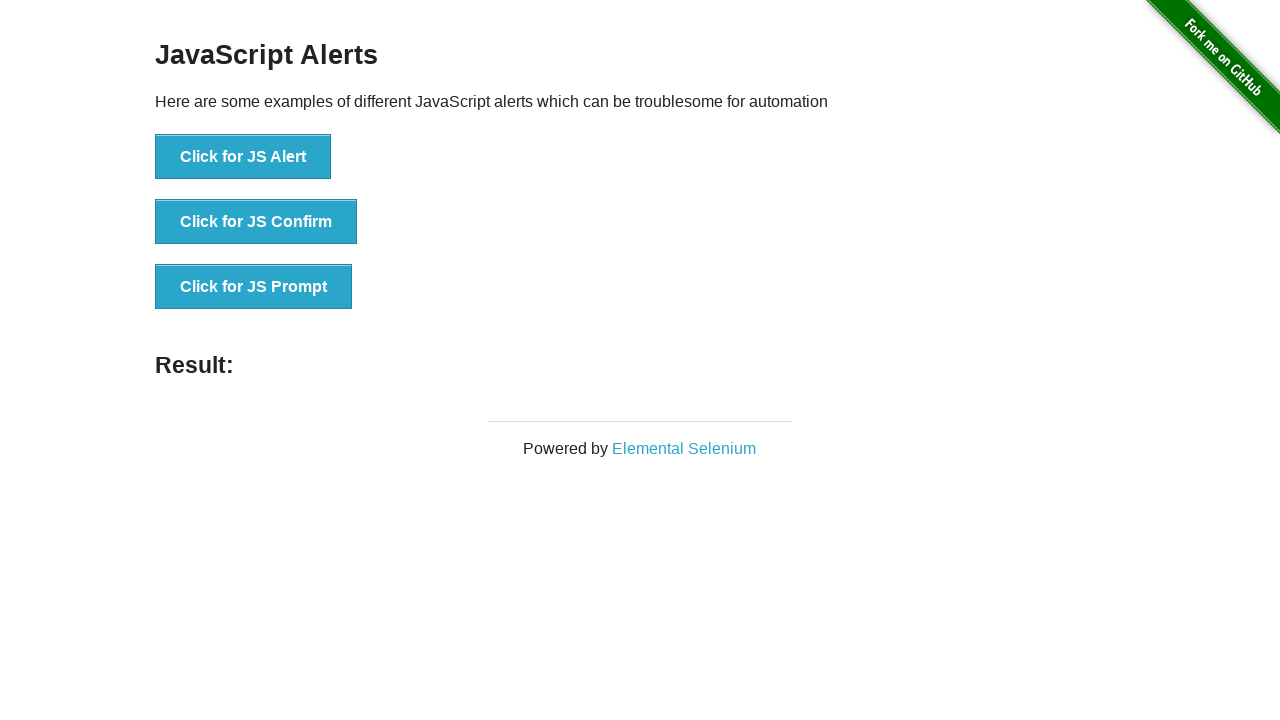

Clicked 'Click for JS Alert' button at (243, 157) on xpath=//*[text()='Click for JS Alert']
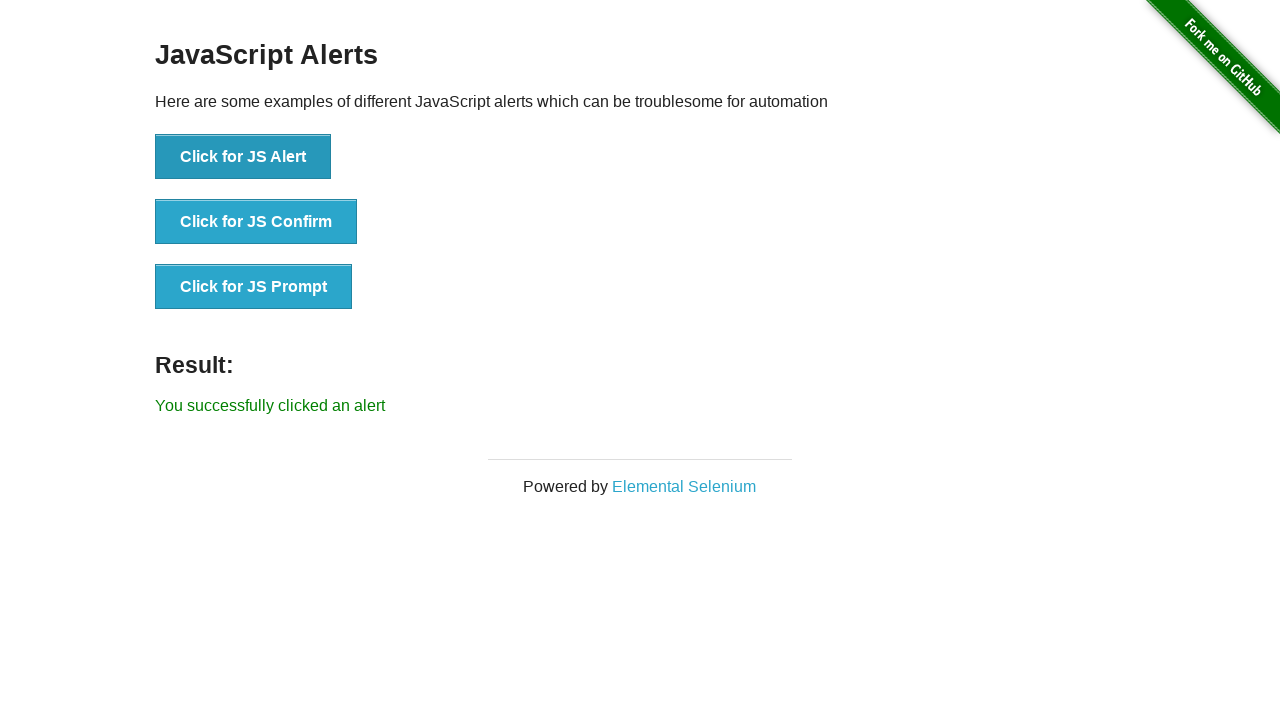

Set up dialog handler to accept alerts
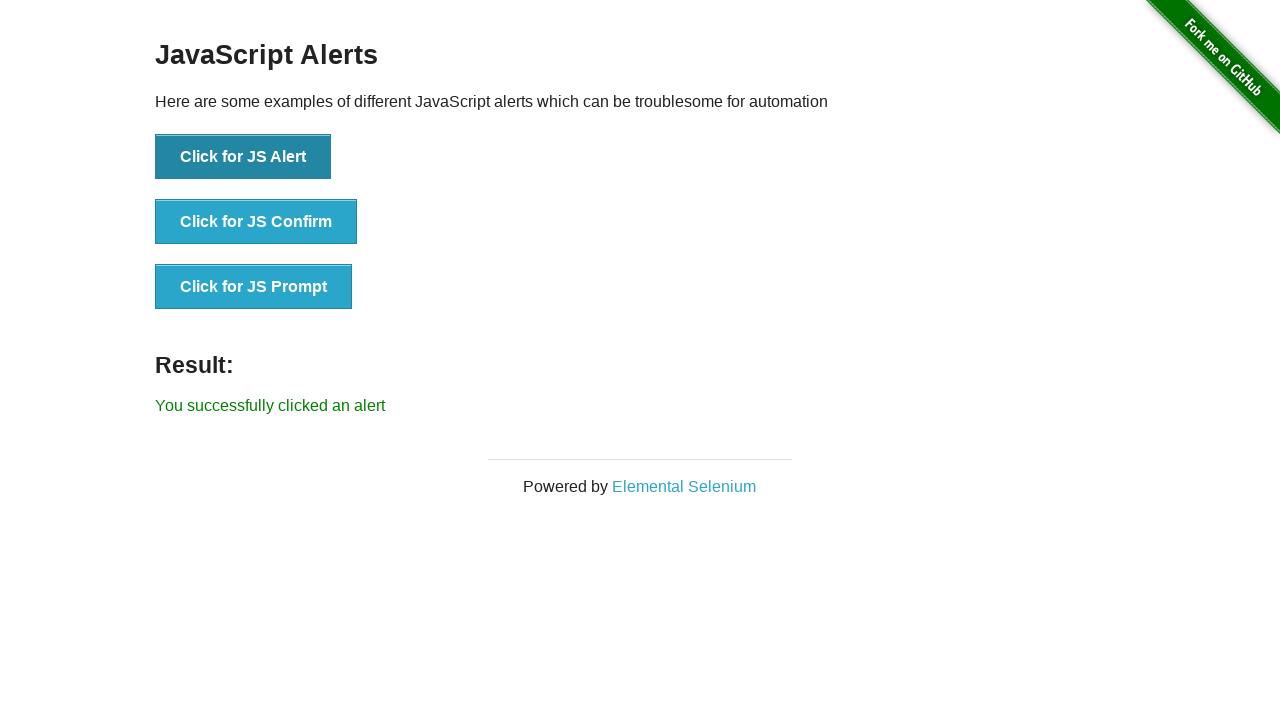

Located success message element
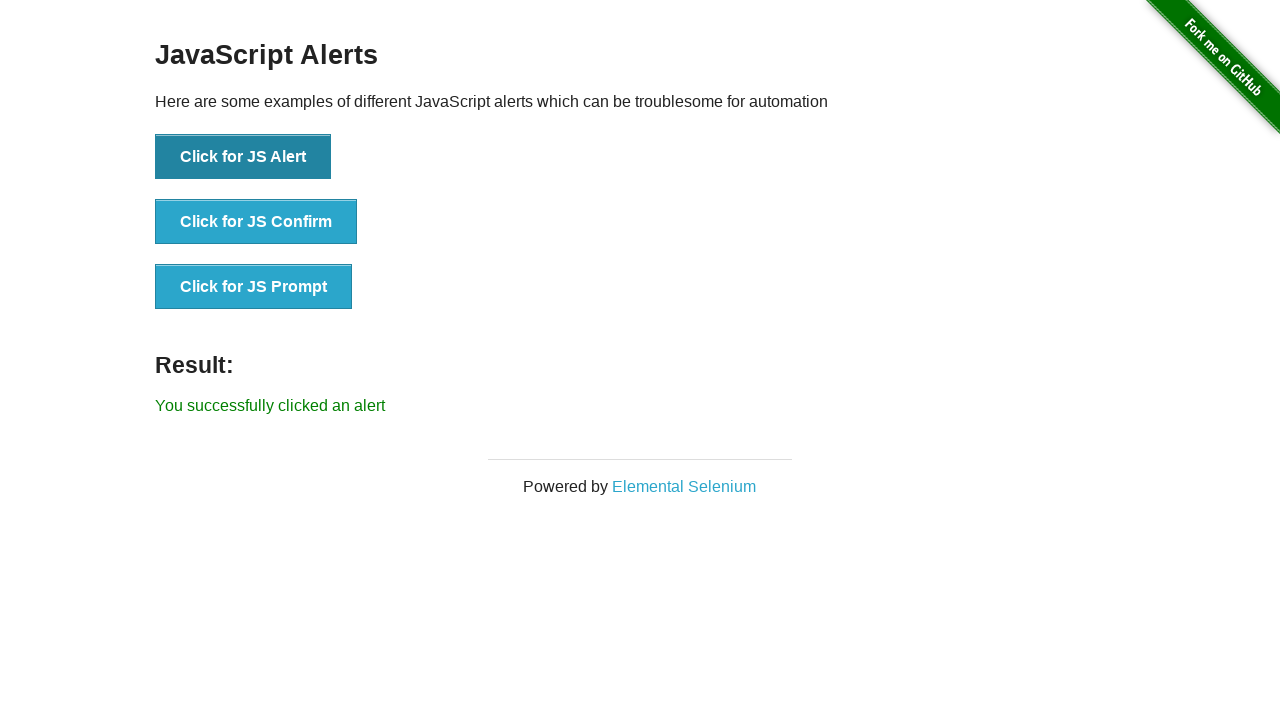

Success message appeared
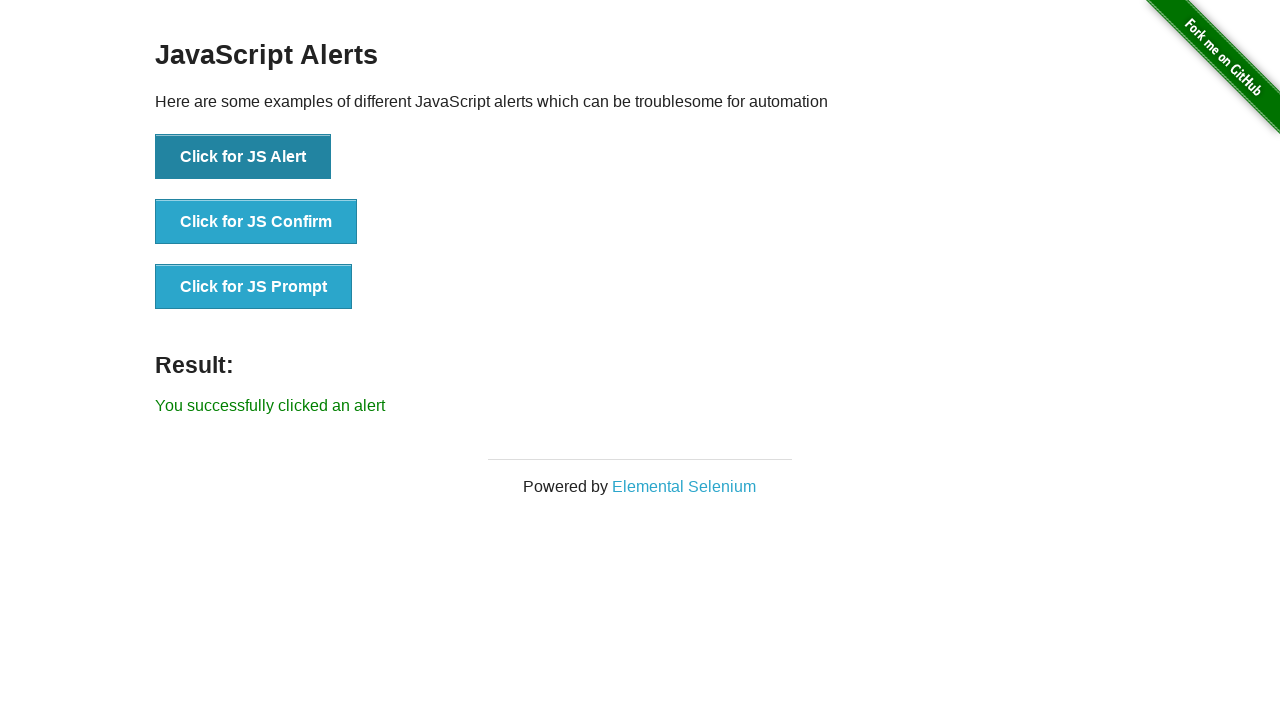

Verified success message text: 'You successfully clicked an alert'
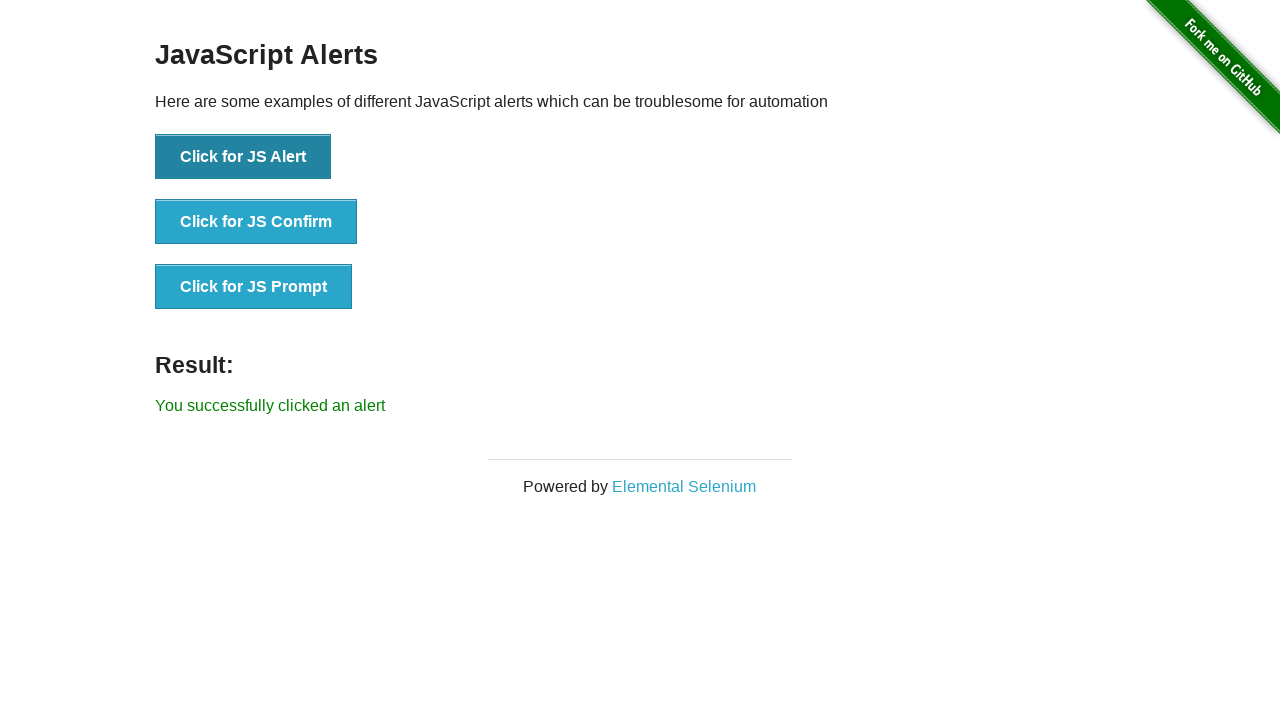

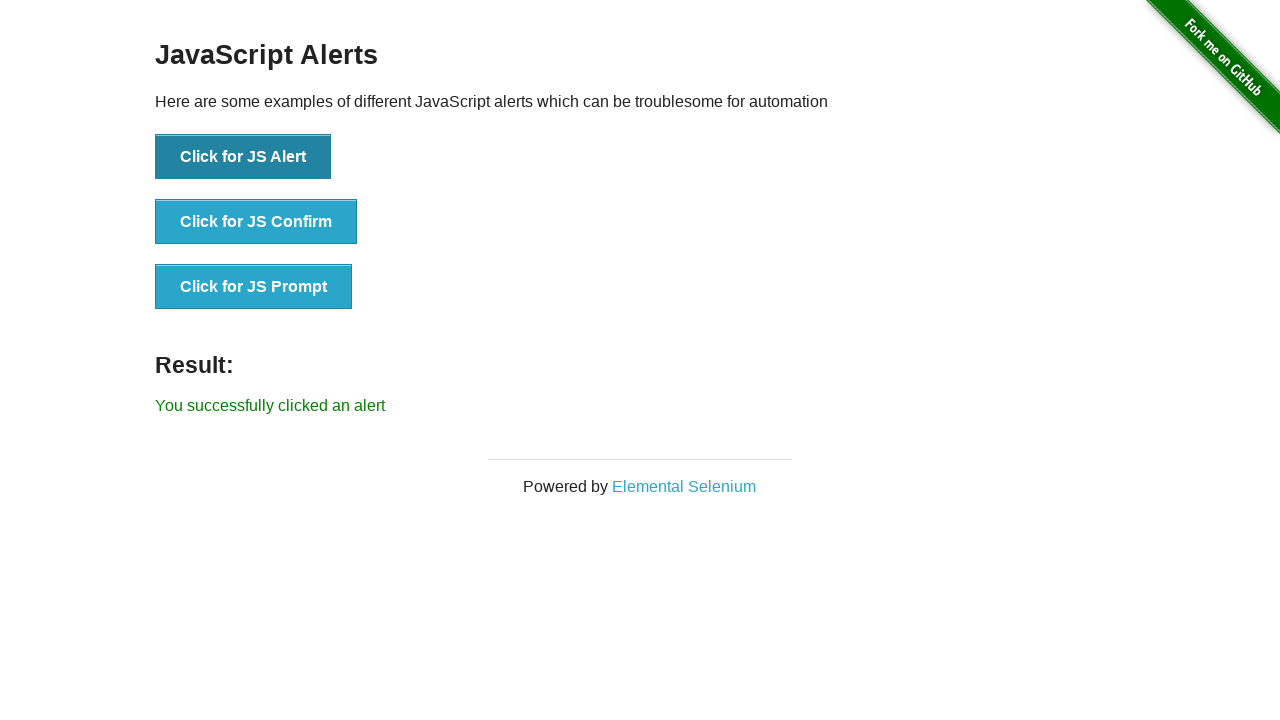